Navigates to the TechGlobal training website and validates that the company logo is displayed

Starting URL: https://techglobal-training.netlify.app/

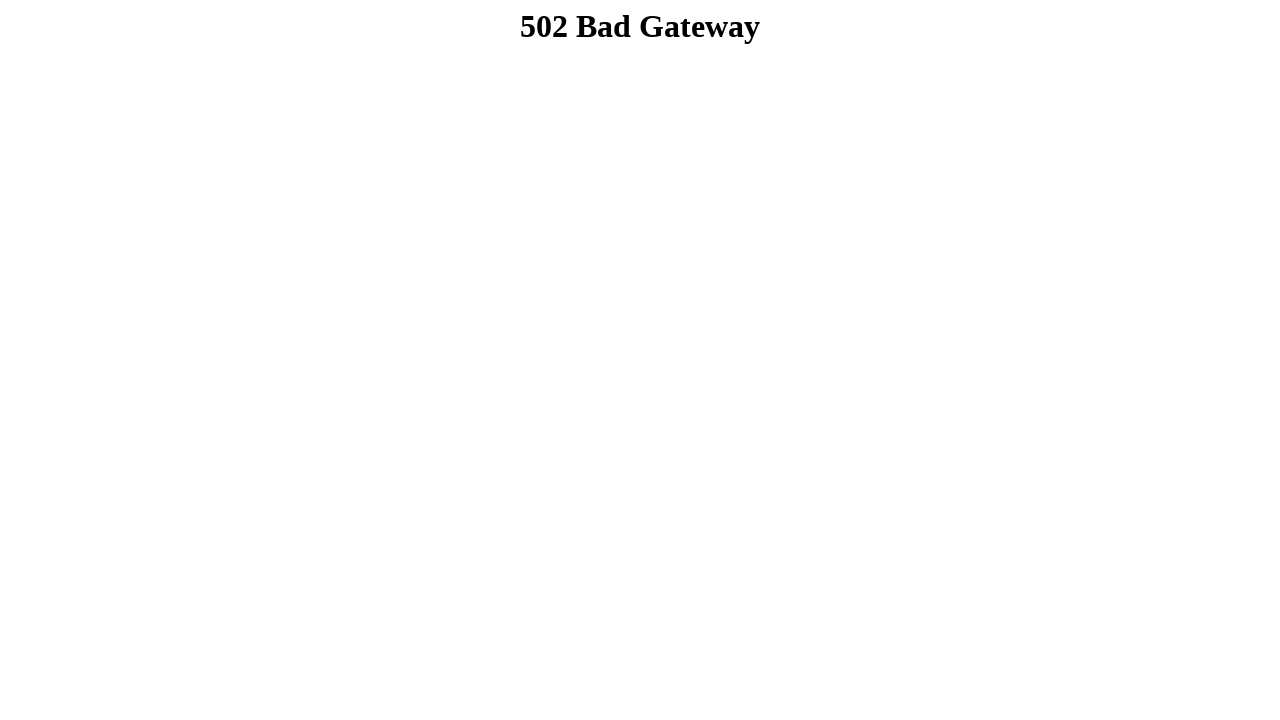

Navigated to TechGlobal training website
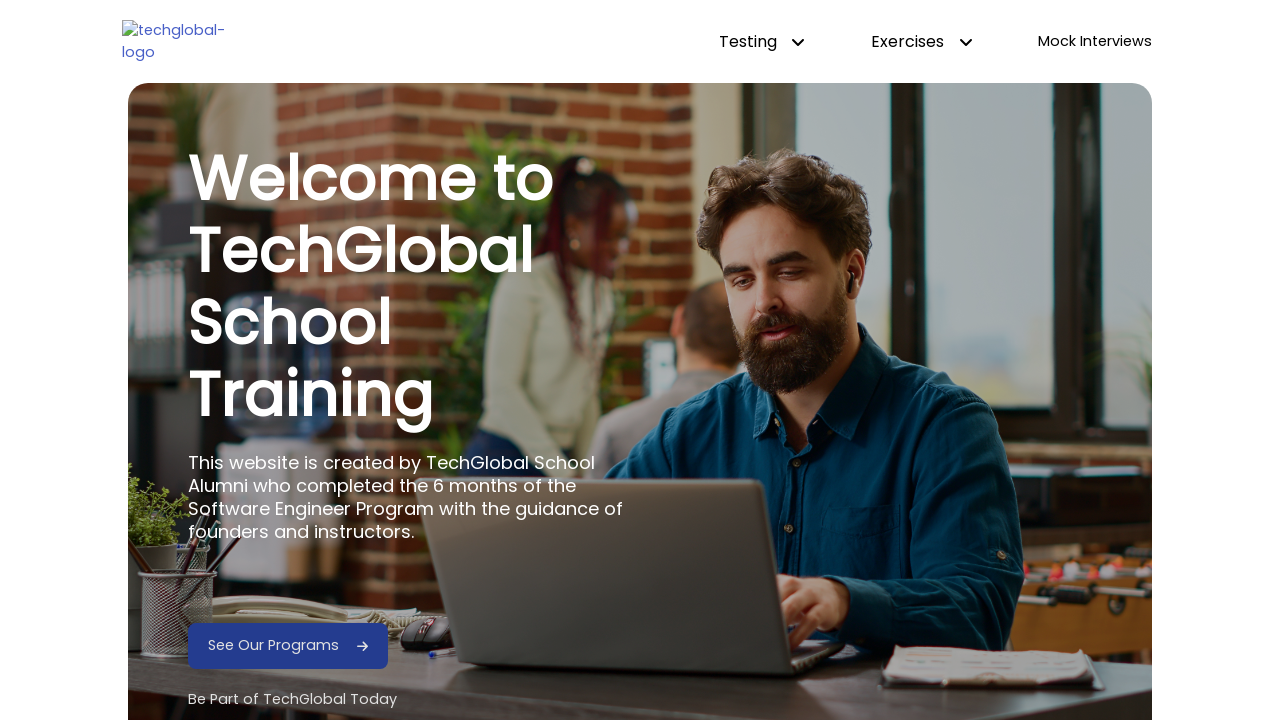

Logo element with id 'logo' loaded and is present in DOM
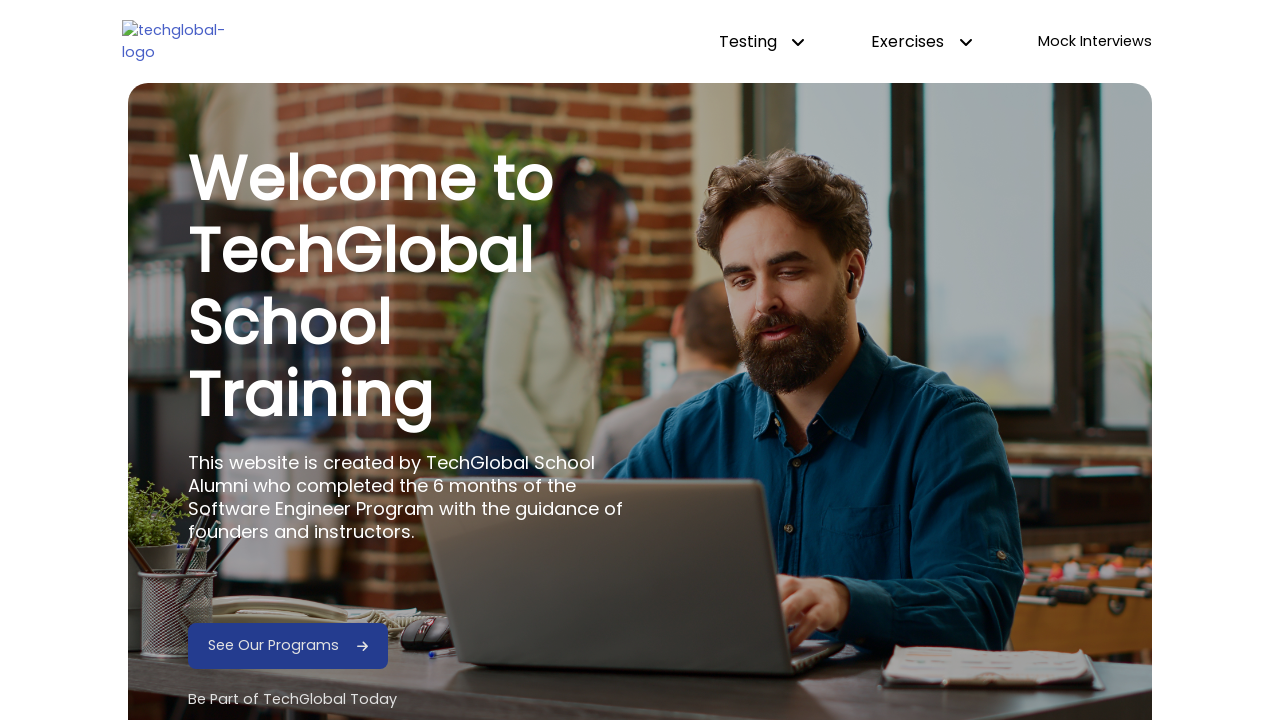

Verified that company logo is visible on the page
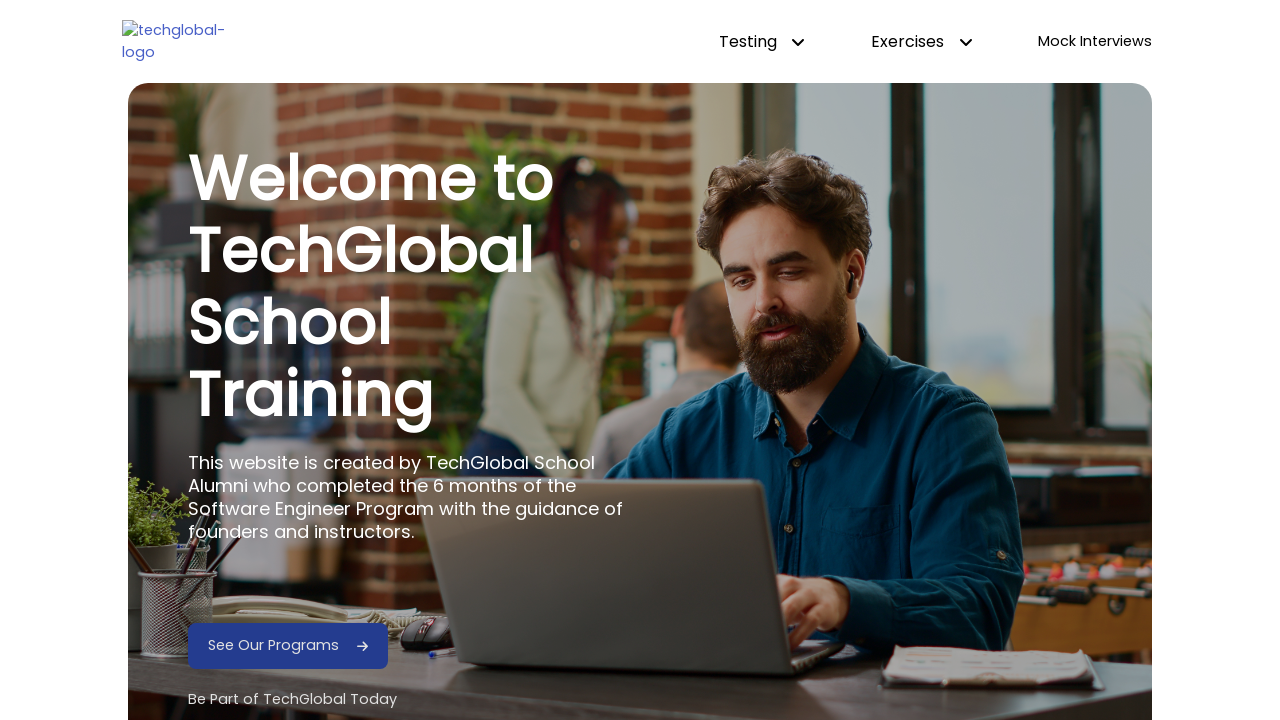

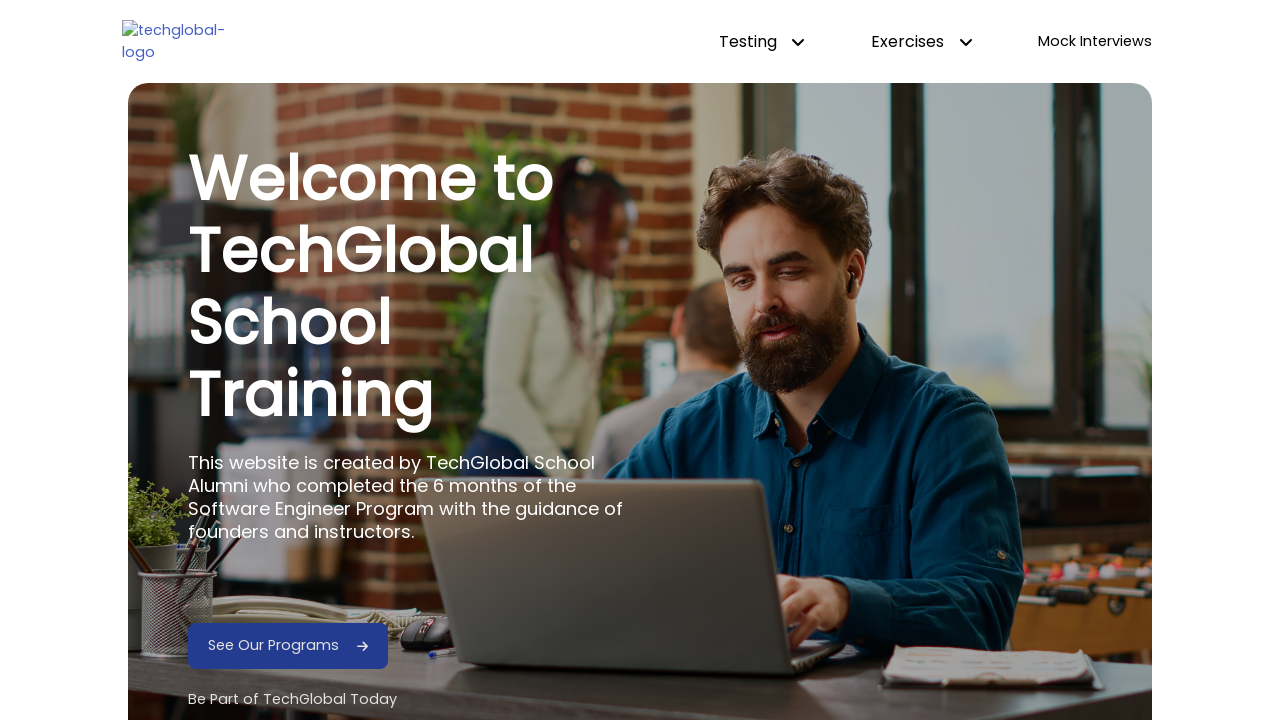